Tests disabled dynamic buttons by waiting for each button to become clickable and clicking them in sequence

Starting URL: https://testpages.eviltester.com/styled/dynamic-buttons-disabled.html

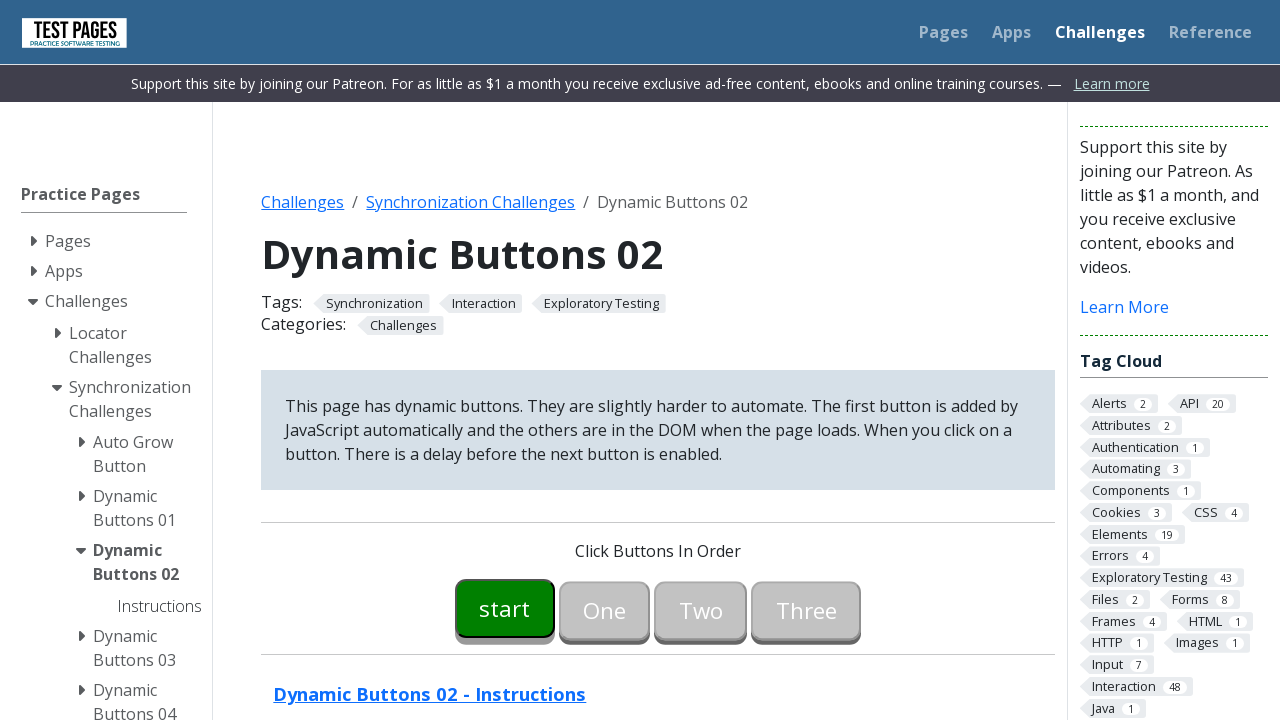

Waited for first button to become enabled
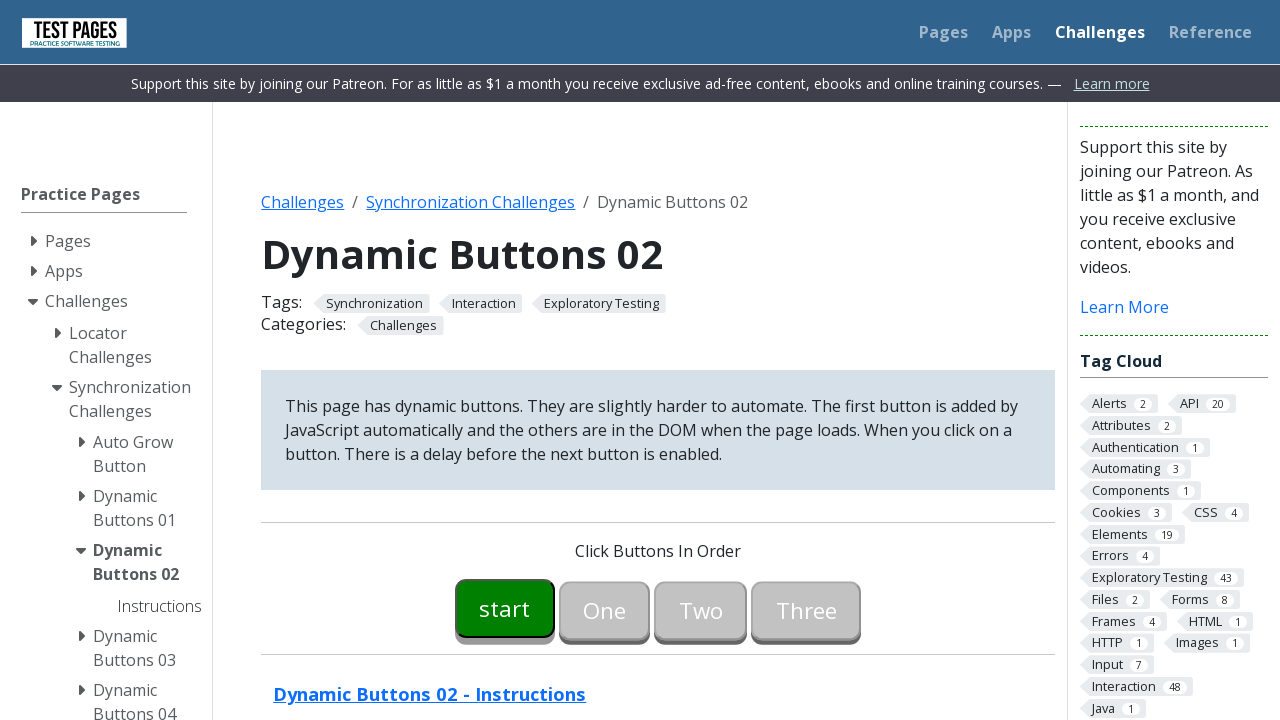

Clicked first button at (505, 608) on #button00
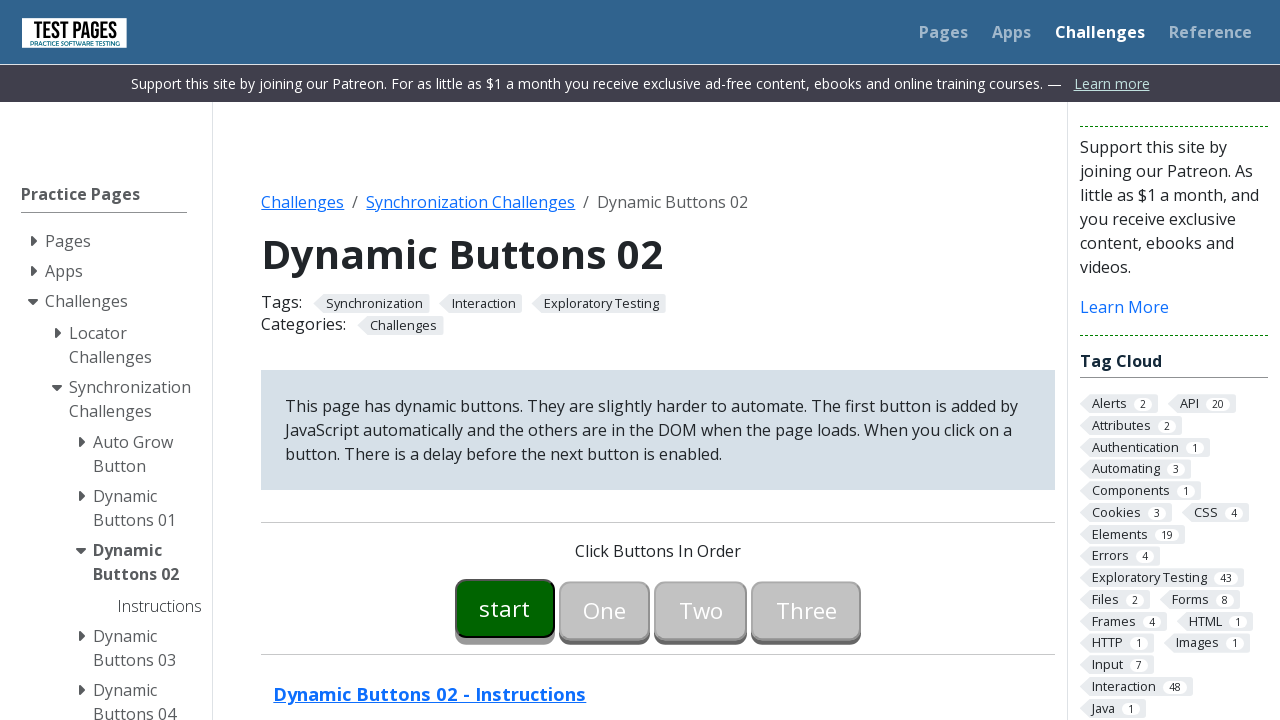

Waited for second button to become enabled
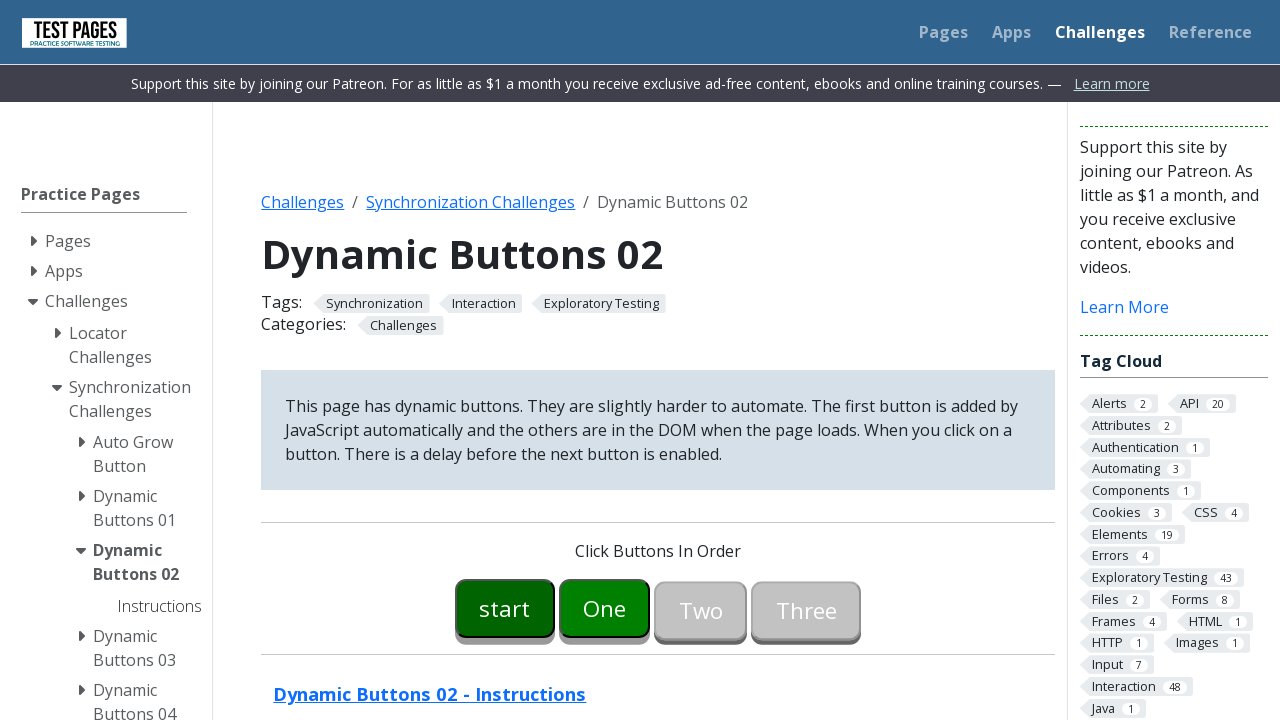

Clicked second button at (605, 608) on #button01
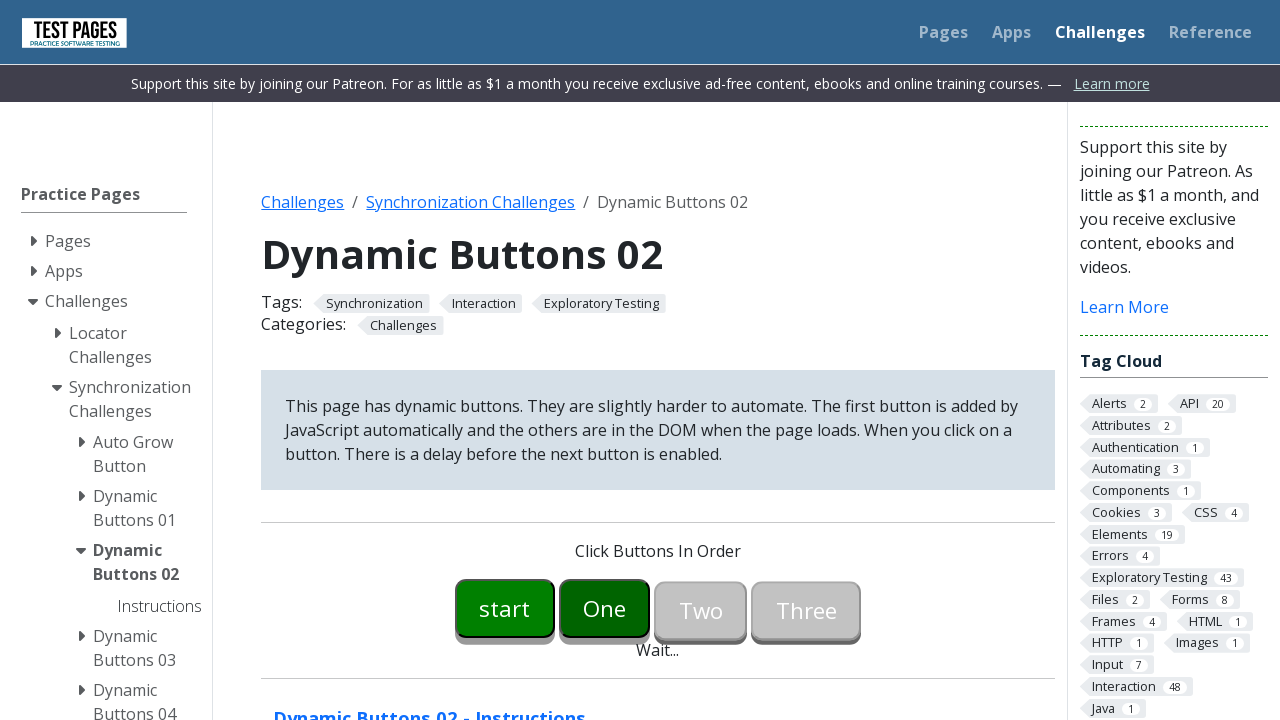

Waited for third button to become enabled
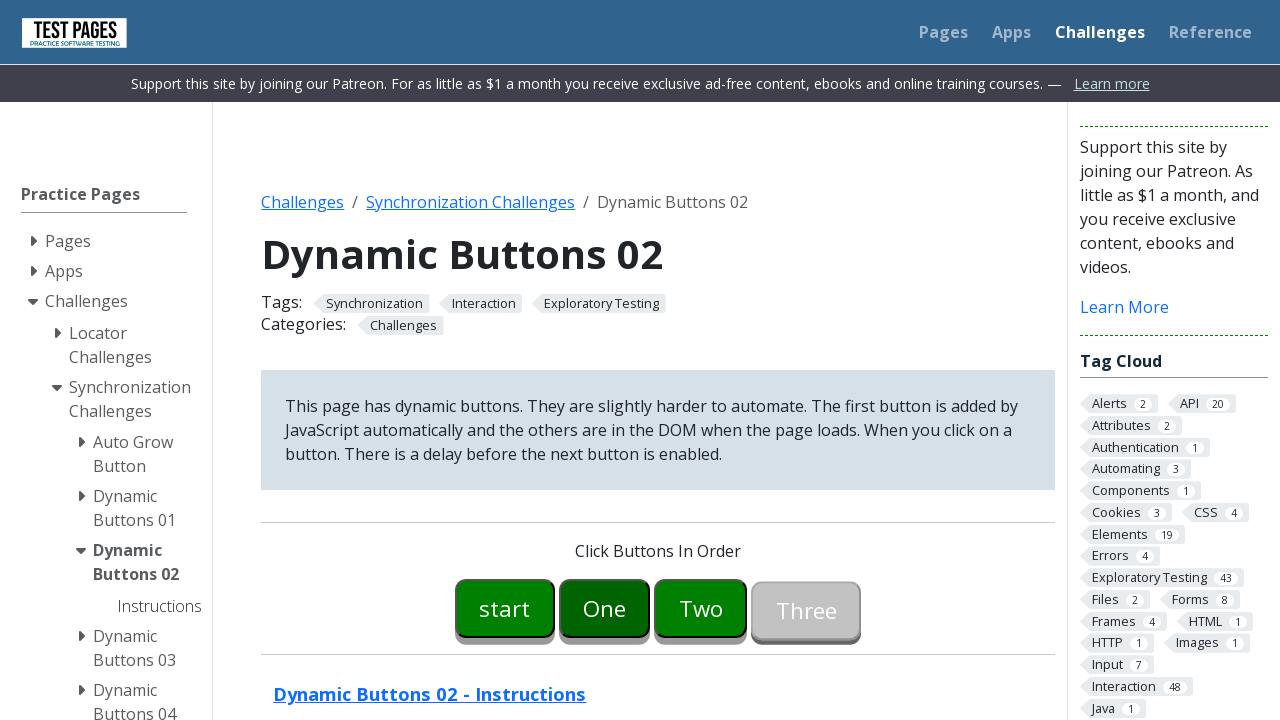

Clicked third button at (701, 608) on #button02
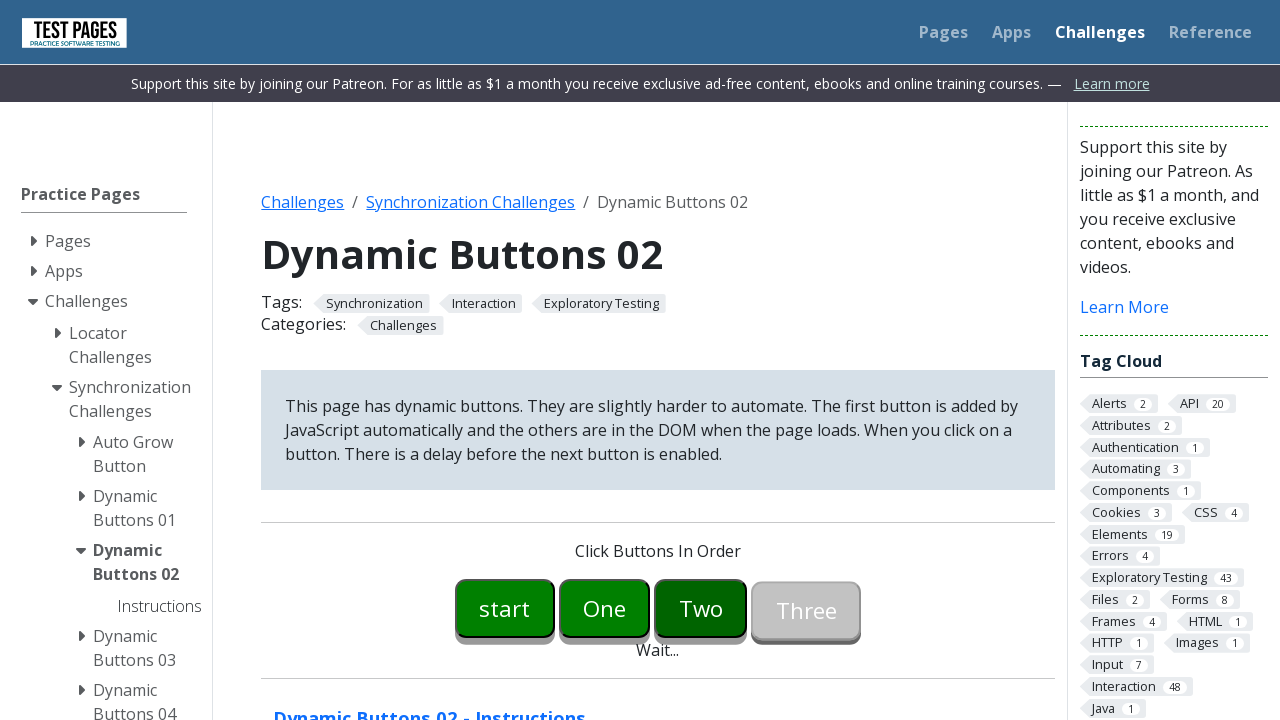

Waited for fourth button to become enabled
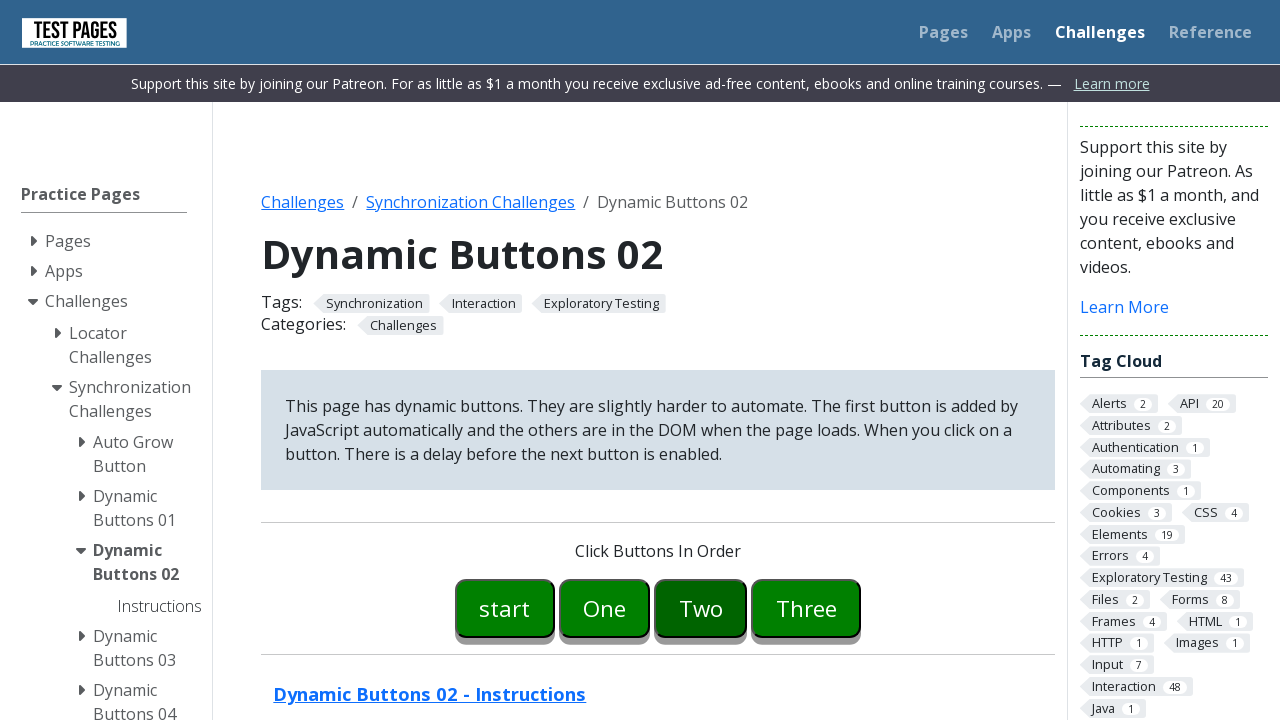

Clicked fourth button at (806, 608) on #button03
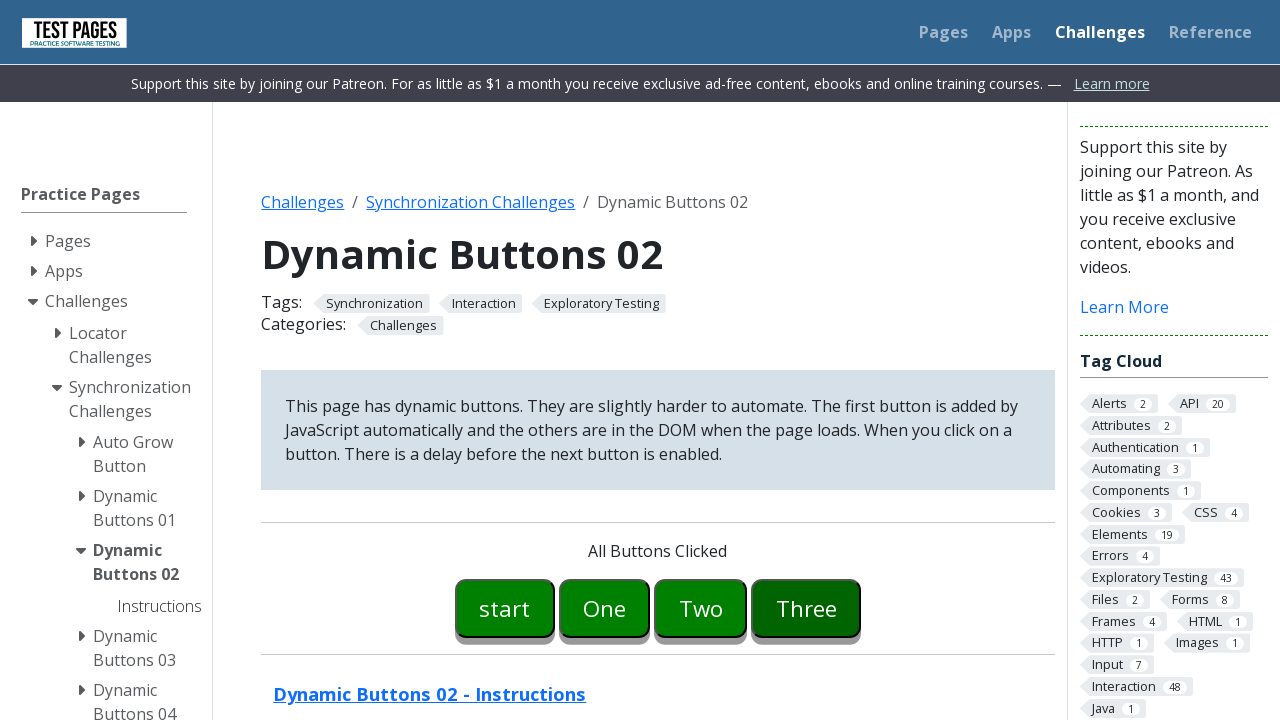

Verified completion message appeared
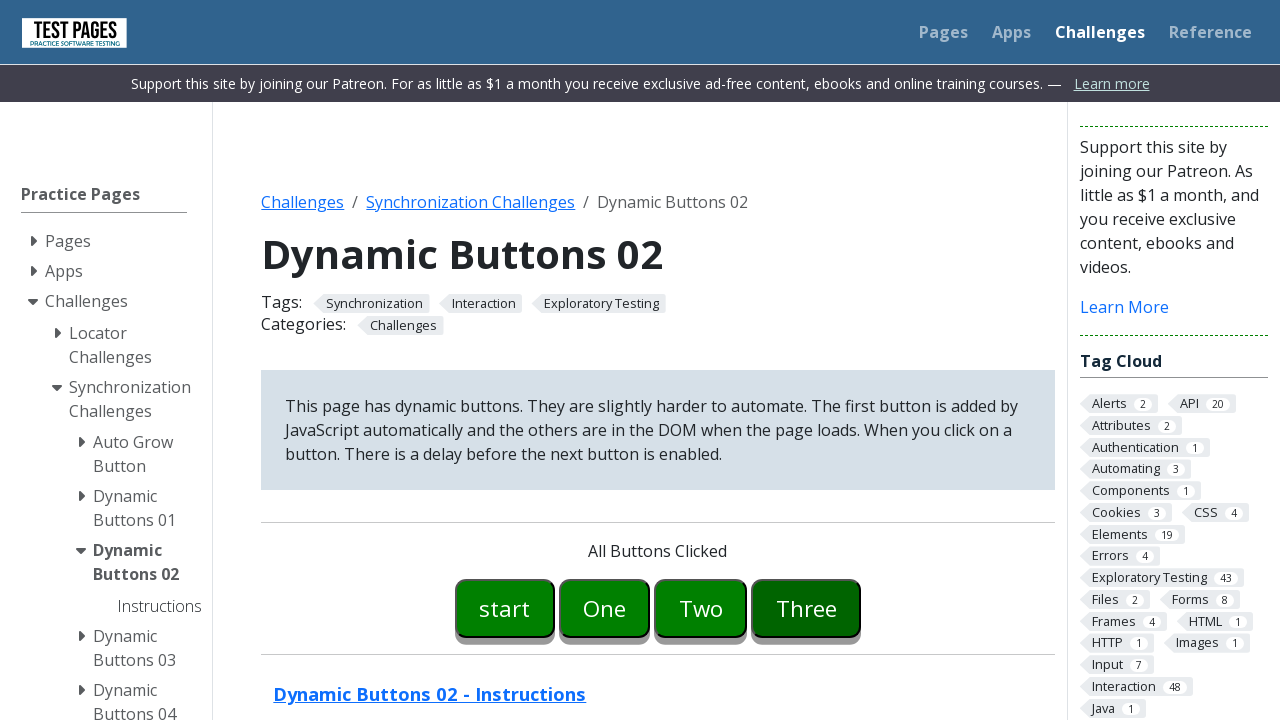

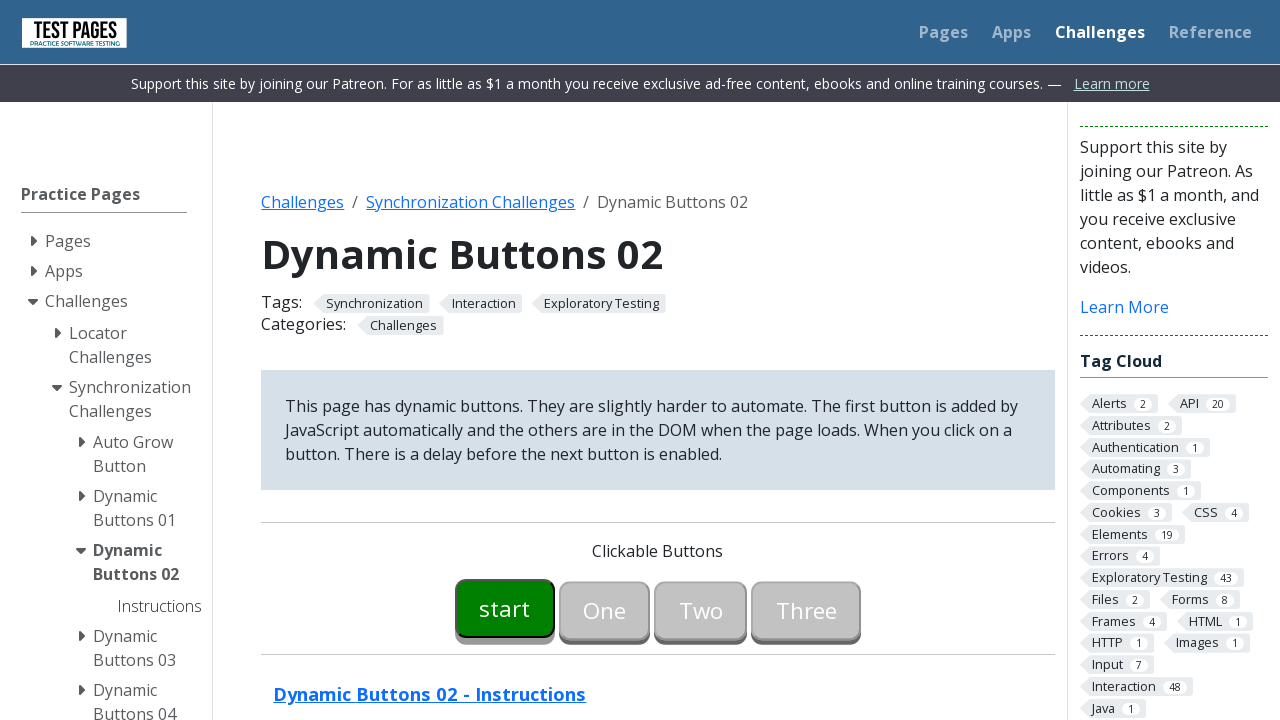